Tests file upload functionality by selecting a file and submitting the upload form

Starting URL: https://the-internet.herokuapp.com/upload

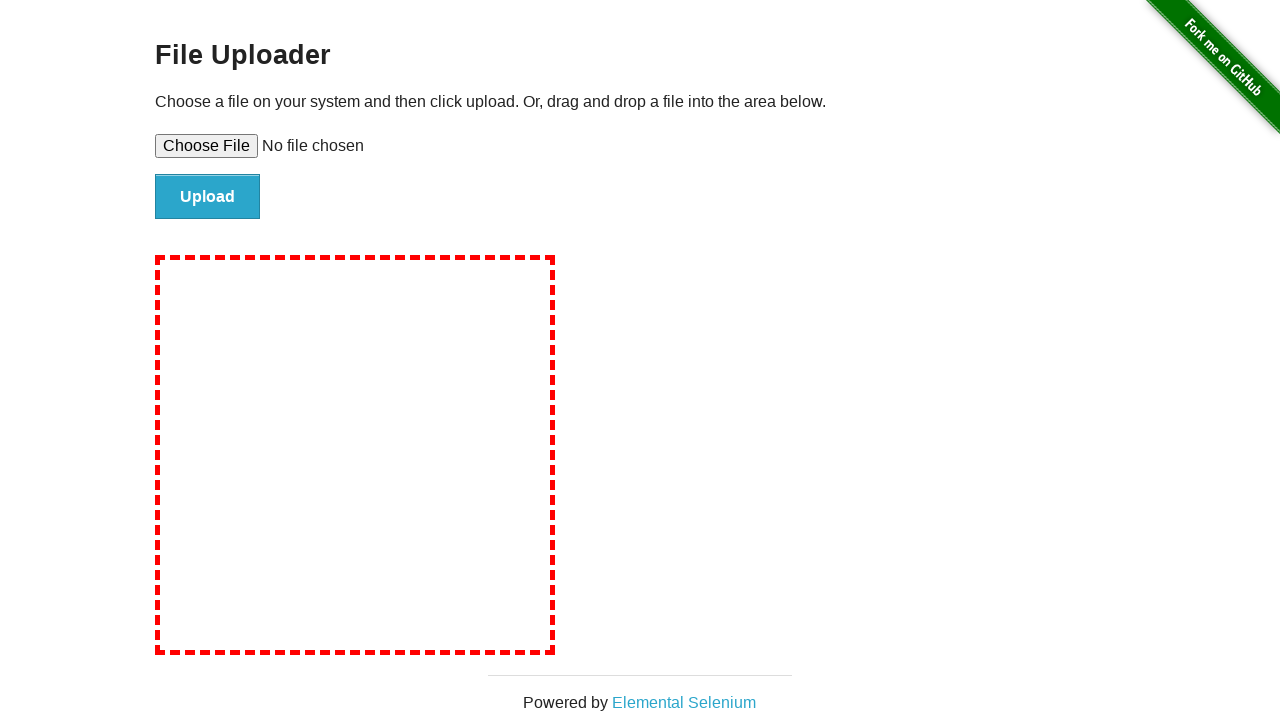

Created temporary test file for upload
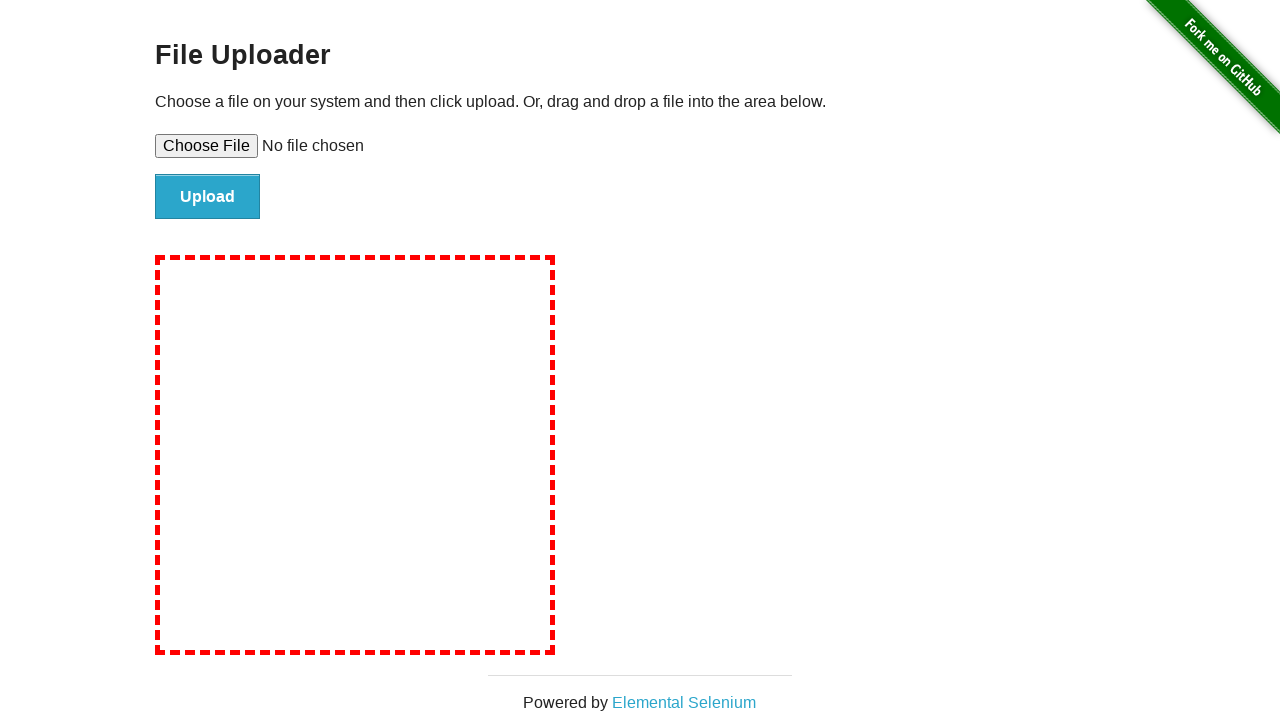

Selected file for upload using file input field
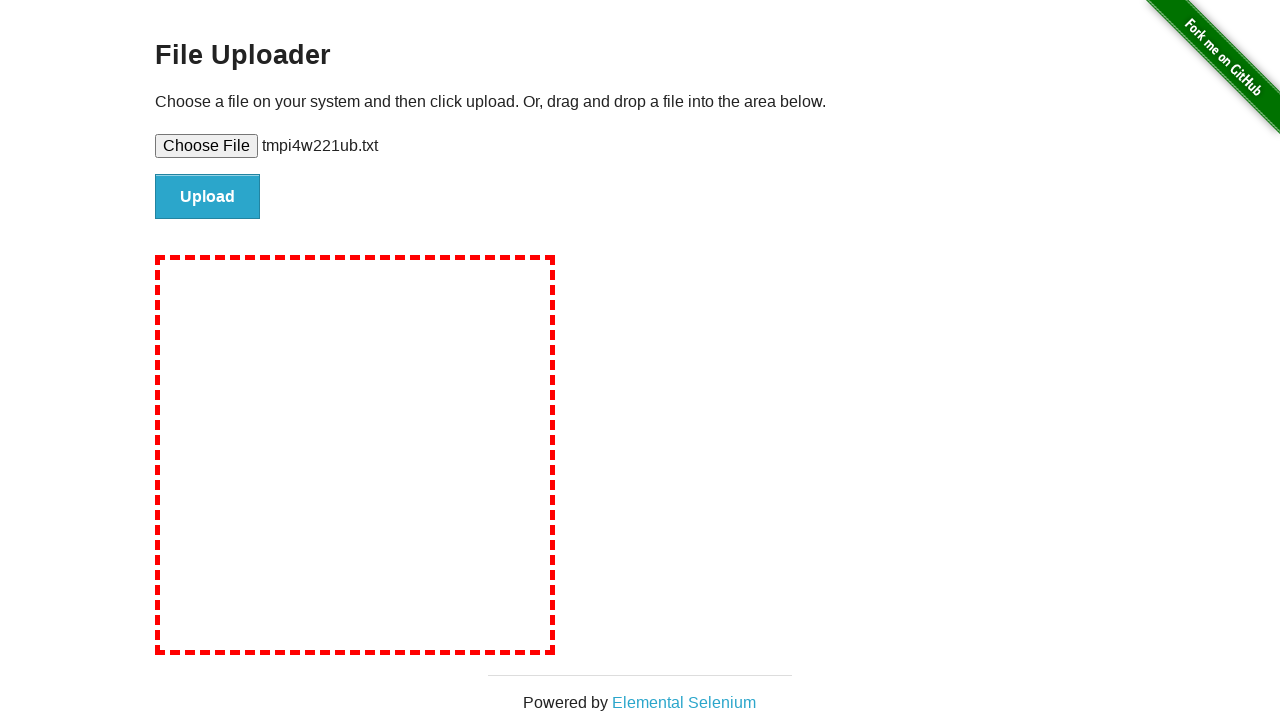

Clicked submit button to upload file at (208, 197) on #file-submit
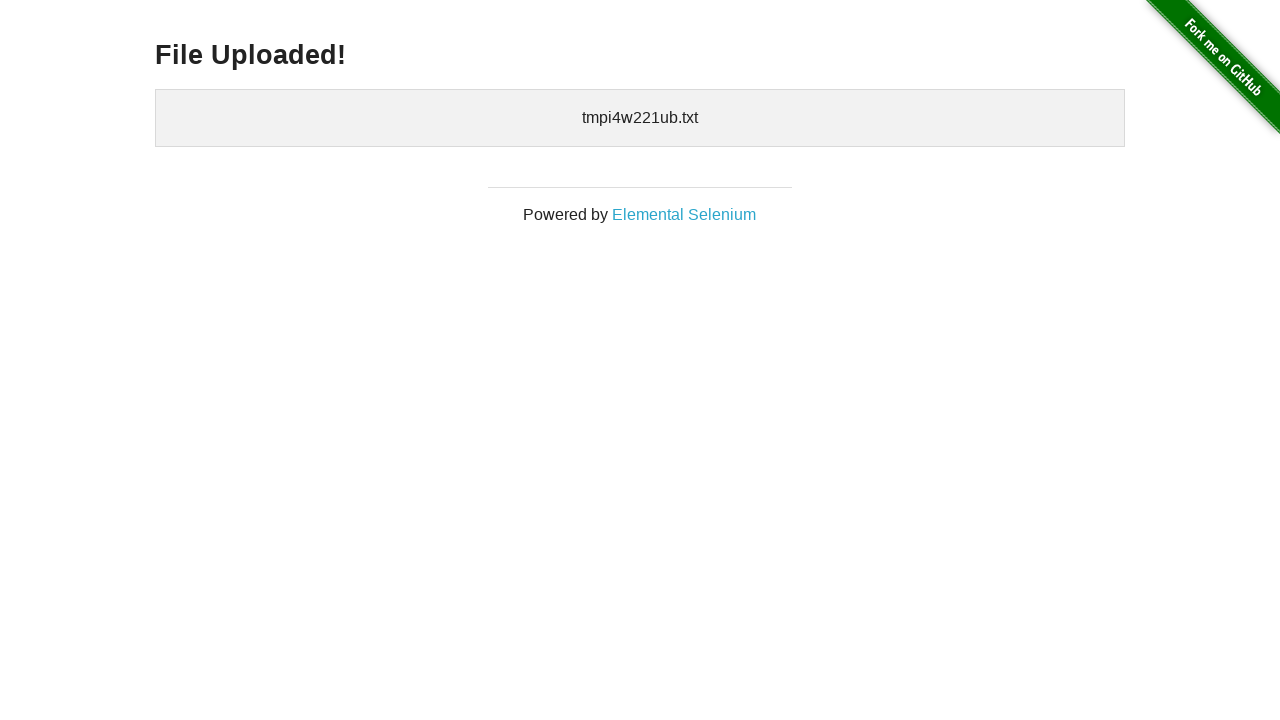

File upload completed and success message displayed
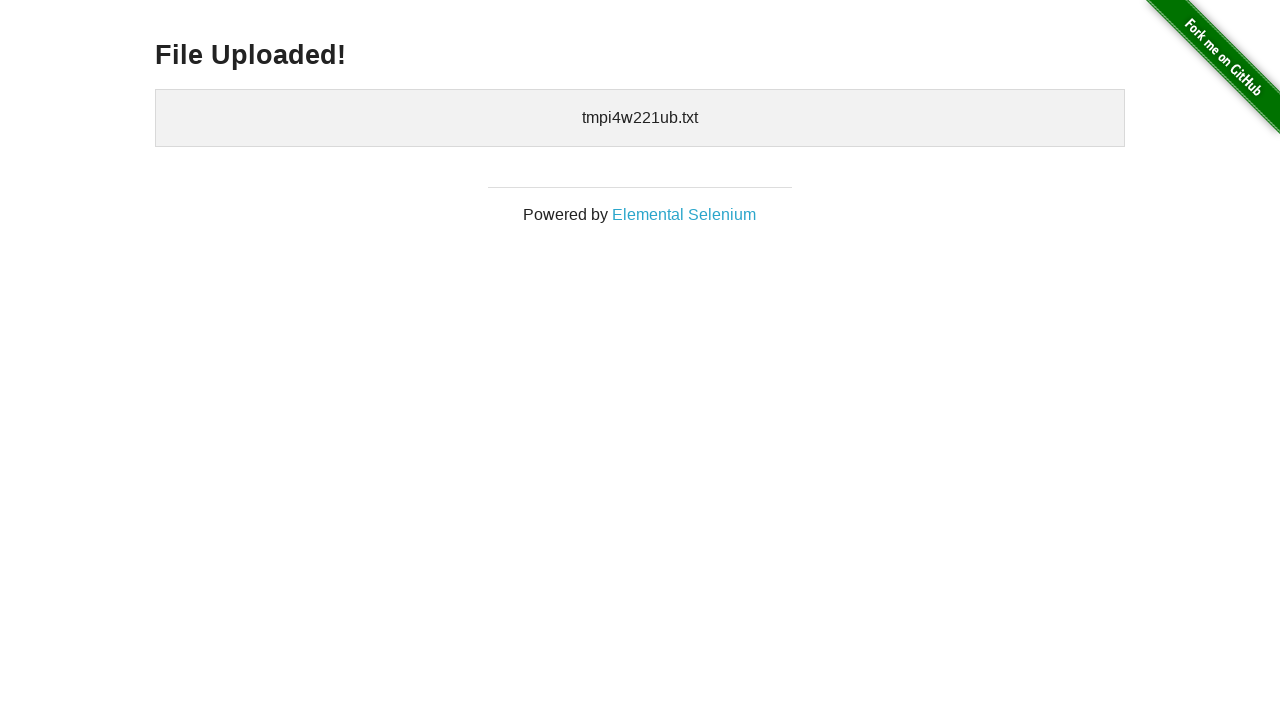

Cleaned up temporary test file
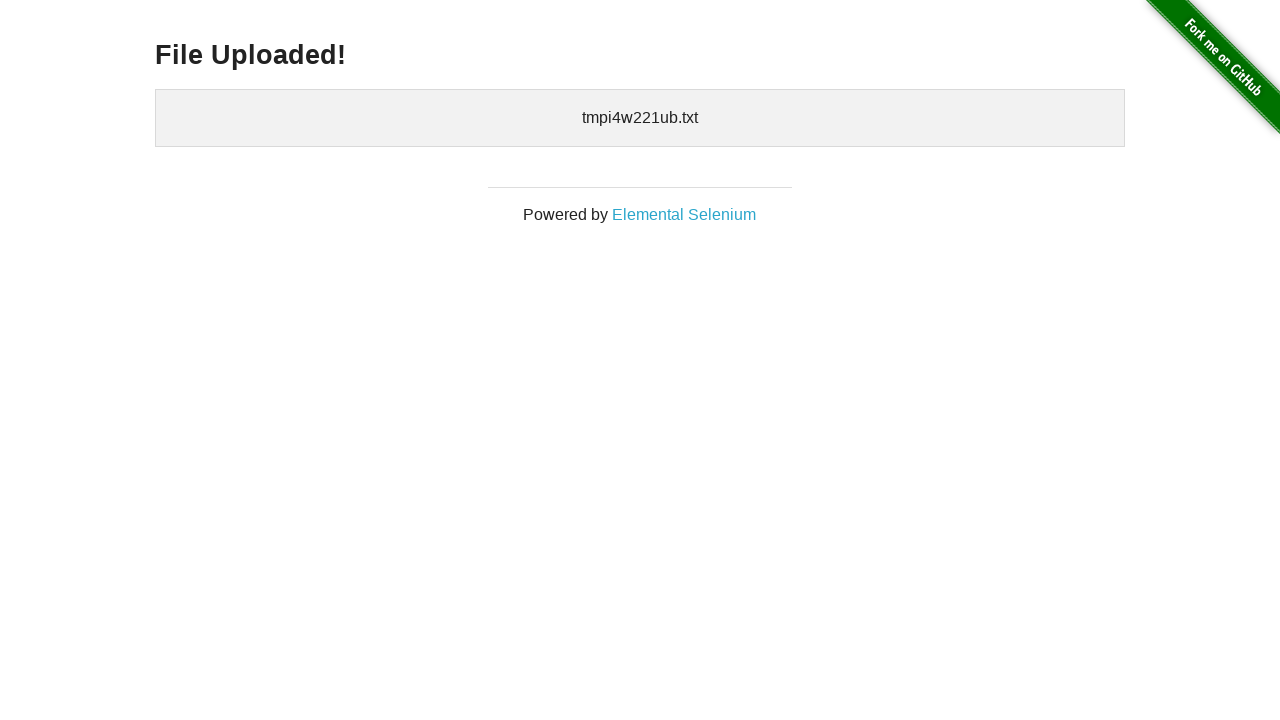

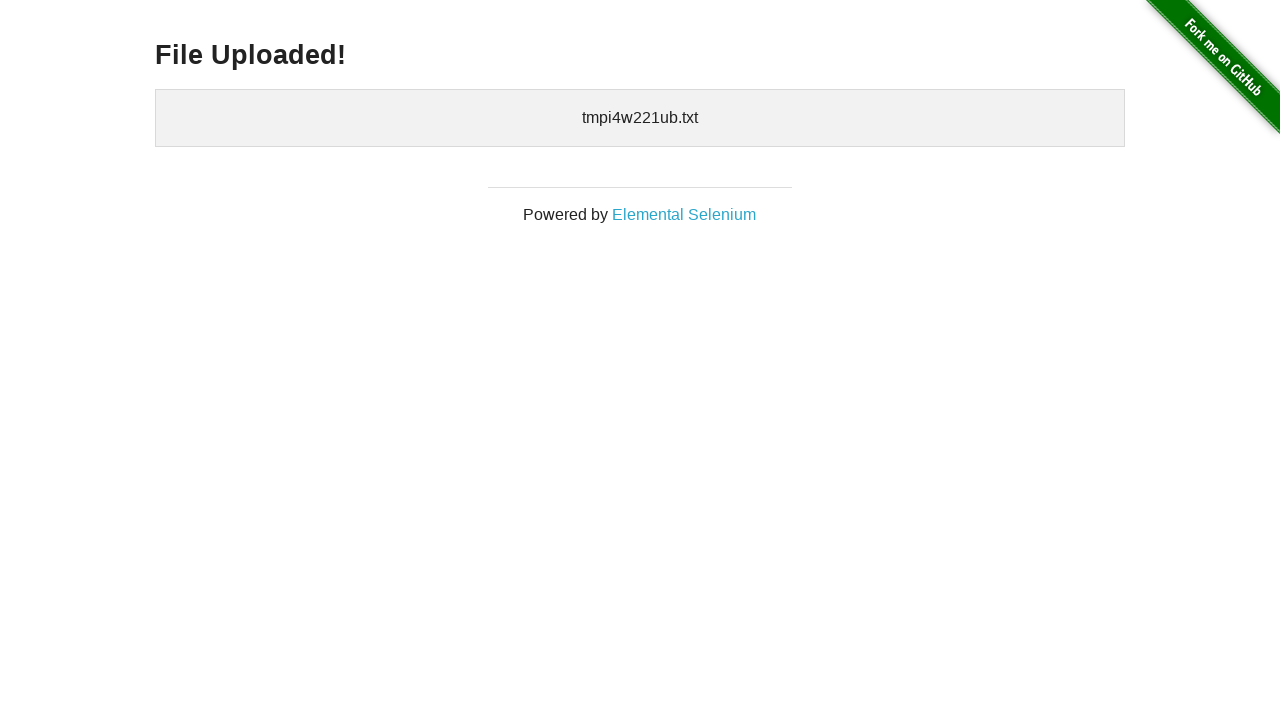